Tests the CVSS calculator by selecting different environmental metric options (Modified Confidentiality, Integrity, and Availability) to calculate environmental scores

Starting URL: https://www.first.org/cvss/calculator/3.0#CVSS:3.0/AV:N/AC:L/PR:N/UI:N/S:U/C:N/I:N/A:N

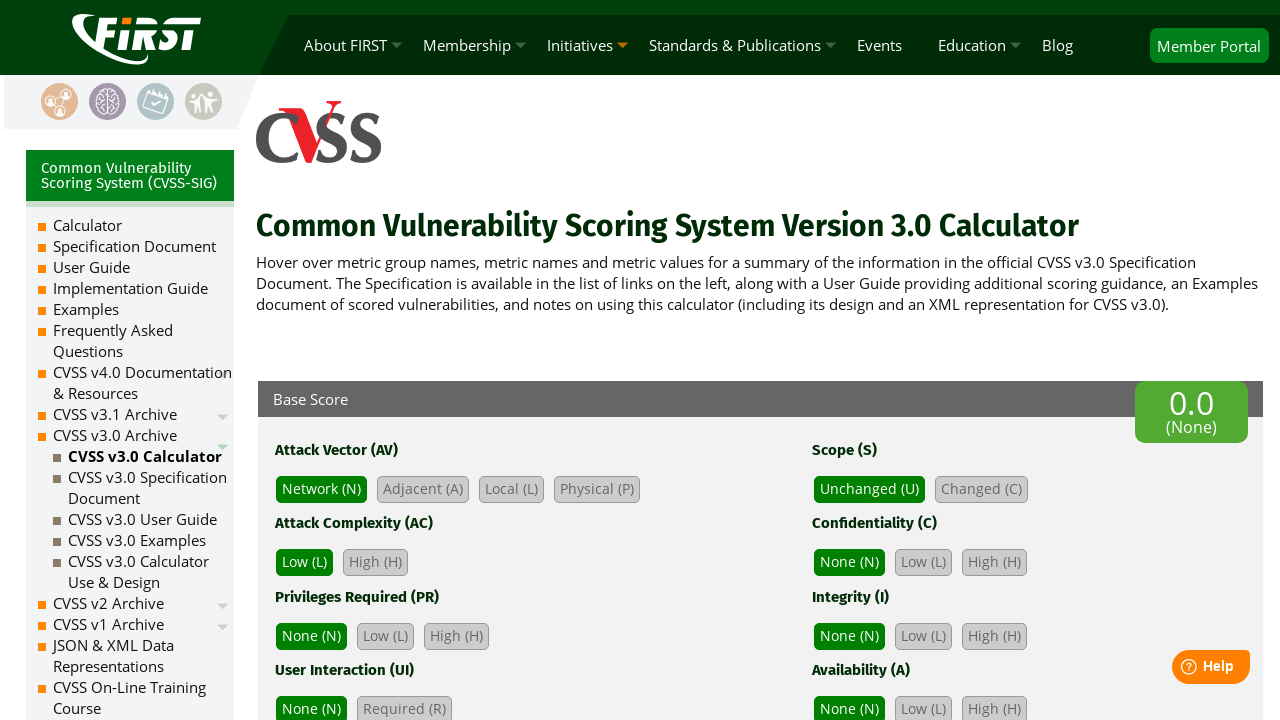

Clicked Modified Confidentiality Impact - High option at (1063, 360) on #MC_H_Label
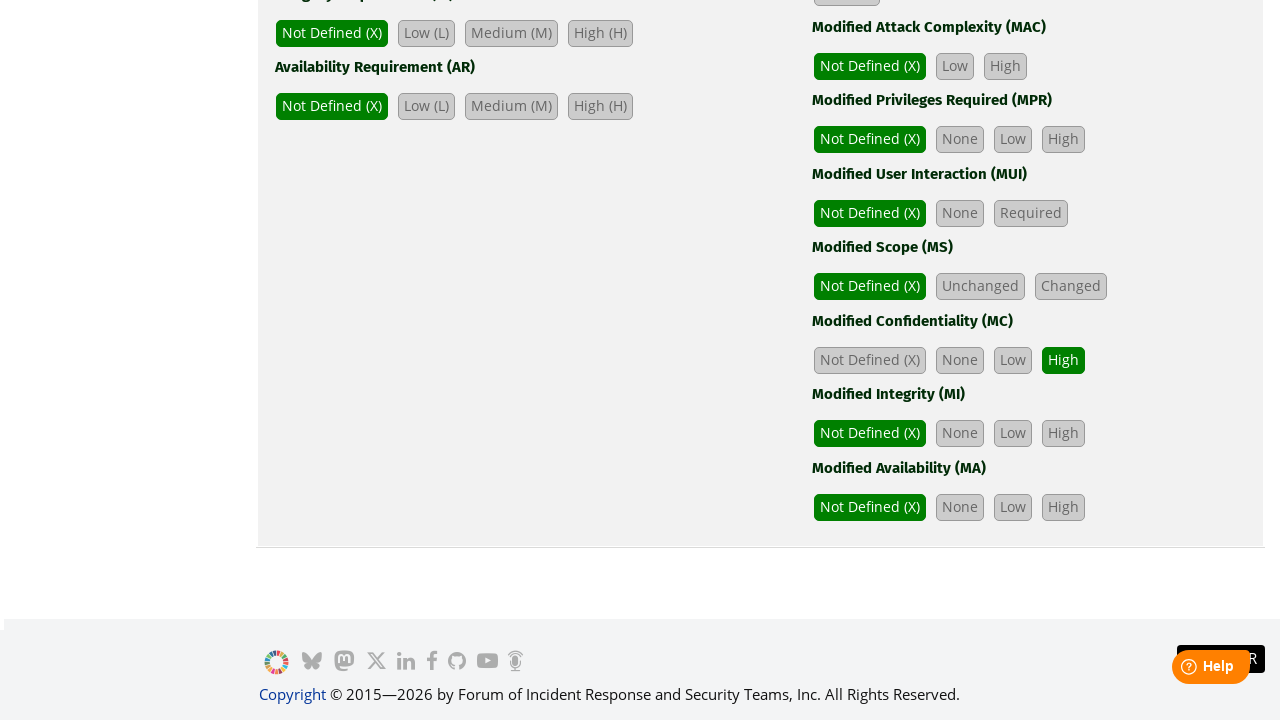

Clicked Modified Integrity Impact - Low option at (1013, 434) on #MI_L_Label
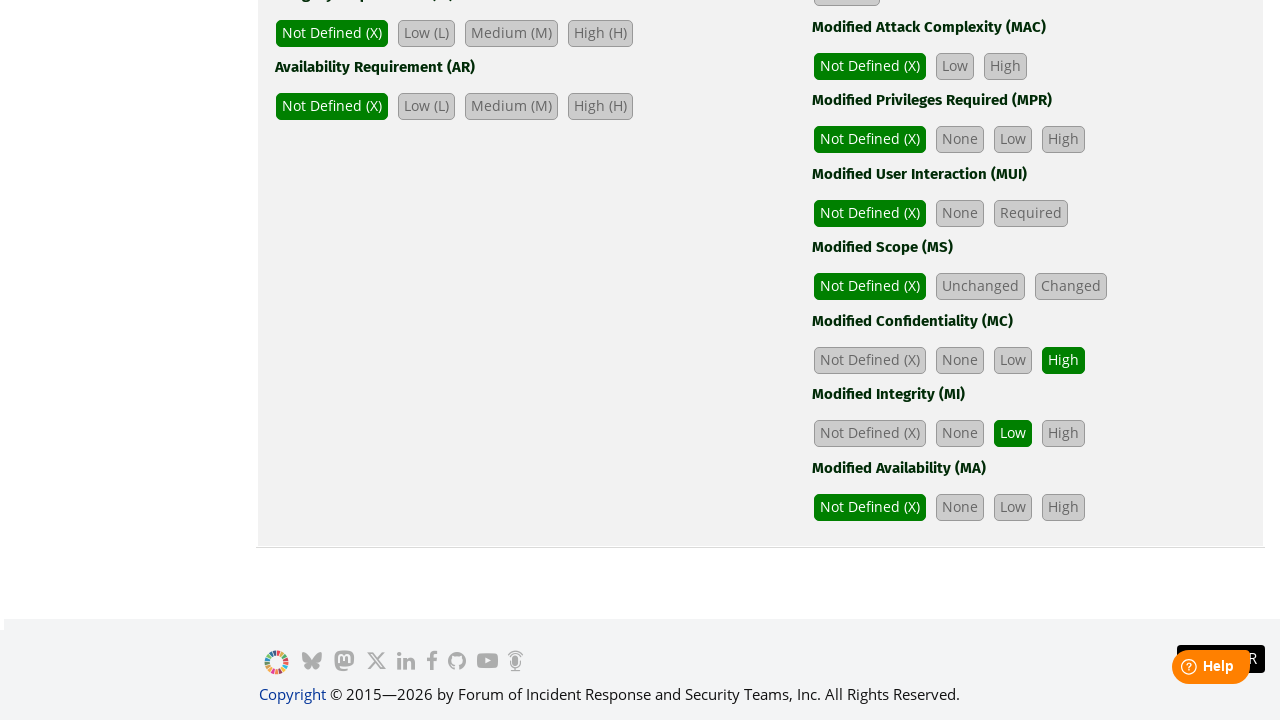

Clicked Modified Availability Impact - Low option at (1013, 507) on #MA_L_Label
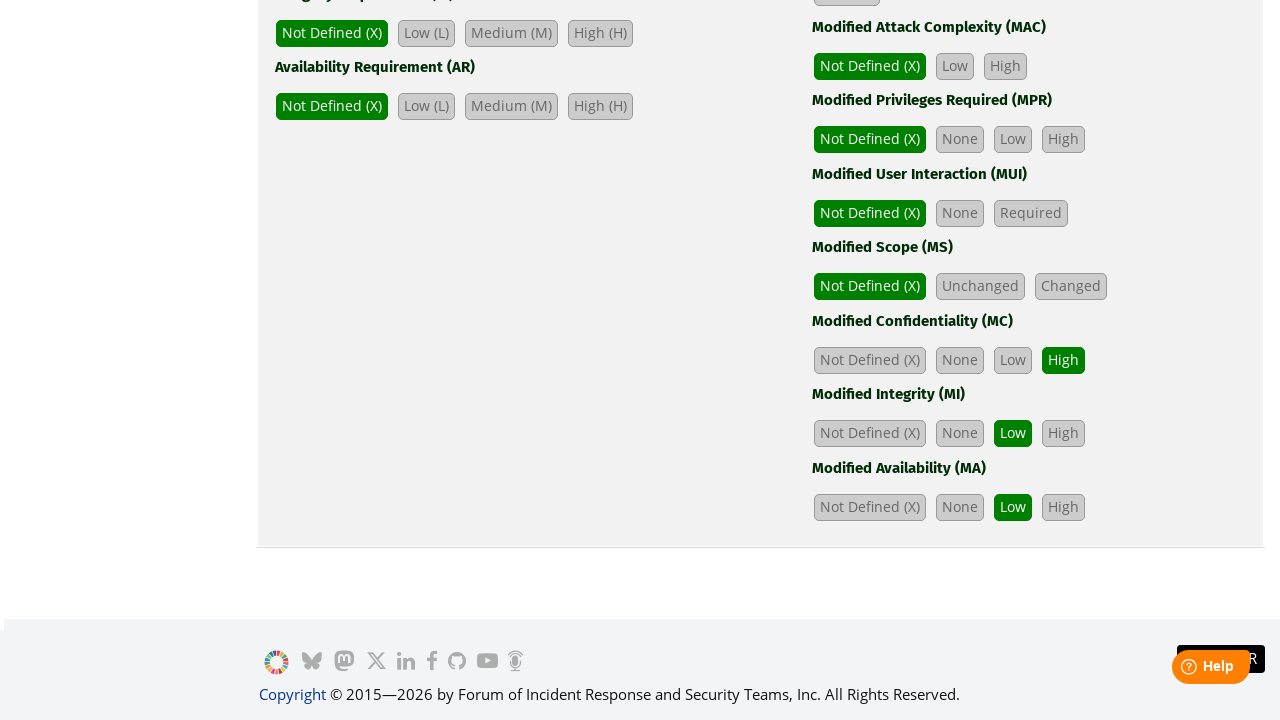

Environmental metric score element loaded
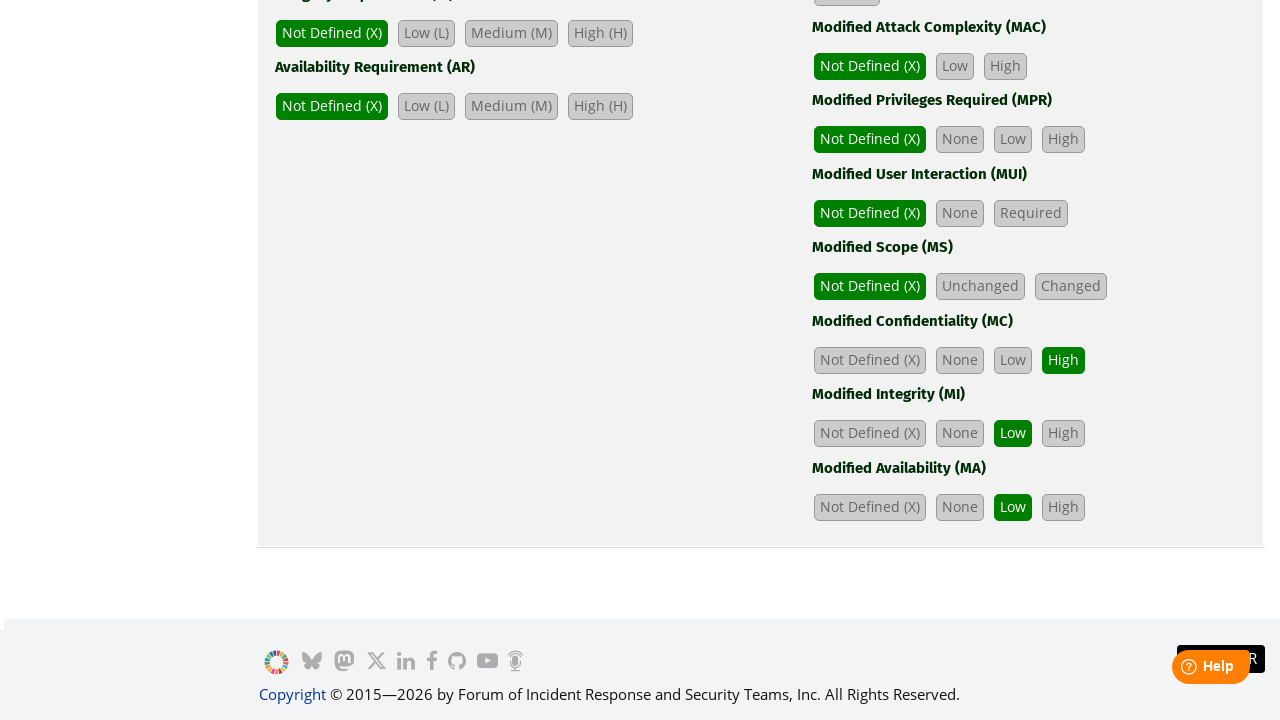

Retrieved environmental score: 8.6
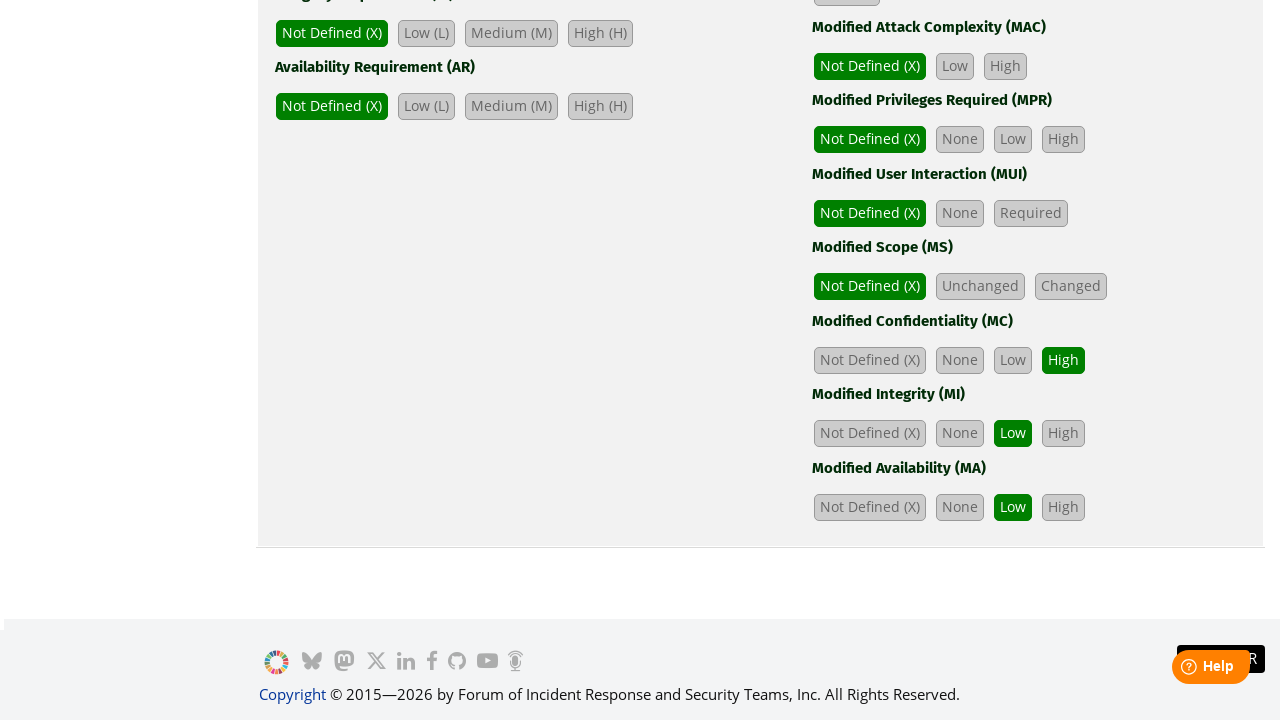

Retrieved environmental severity: (High)
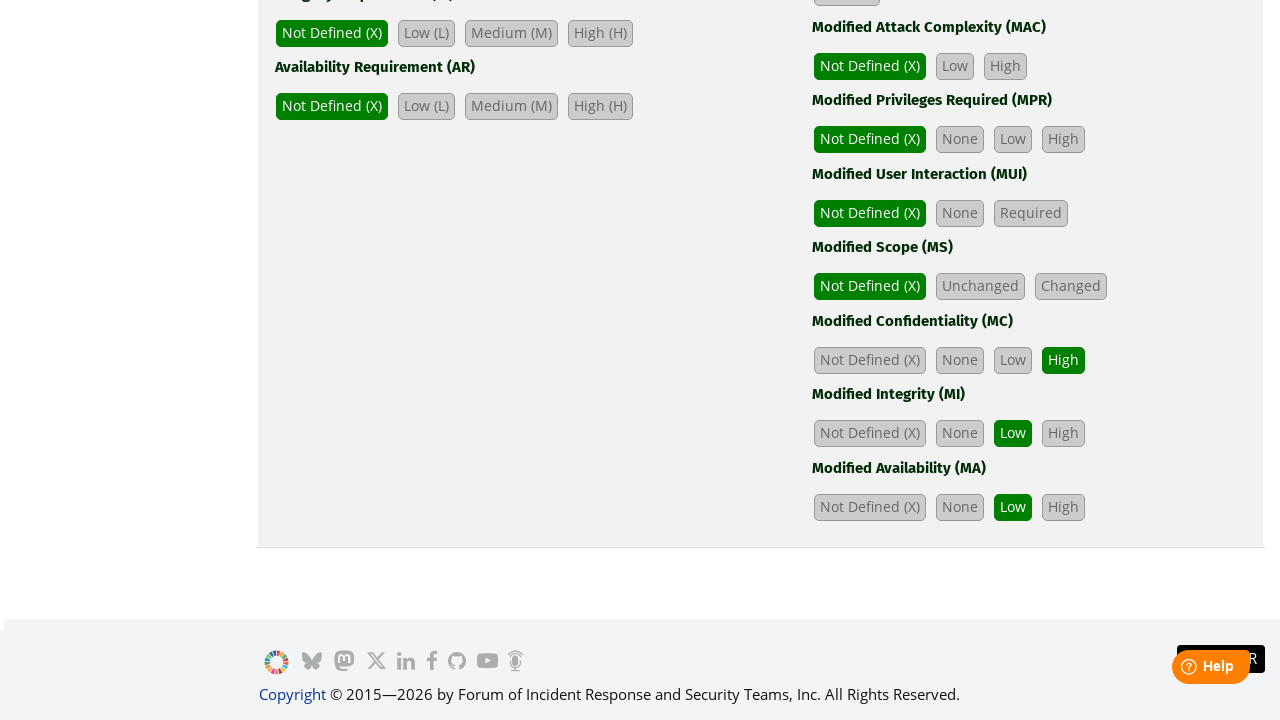

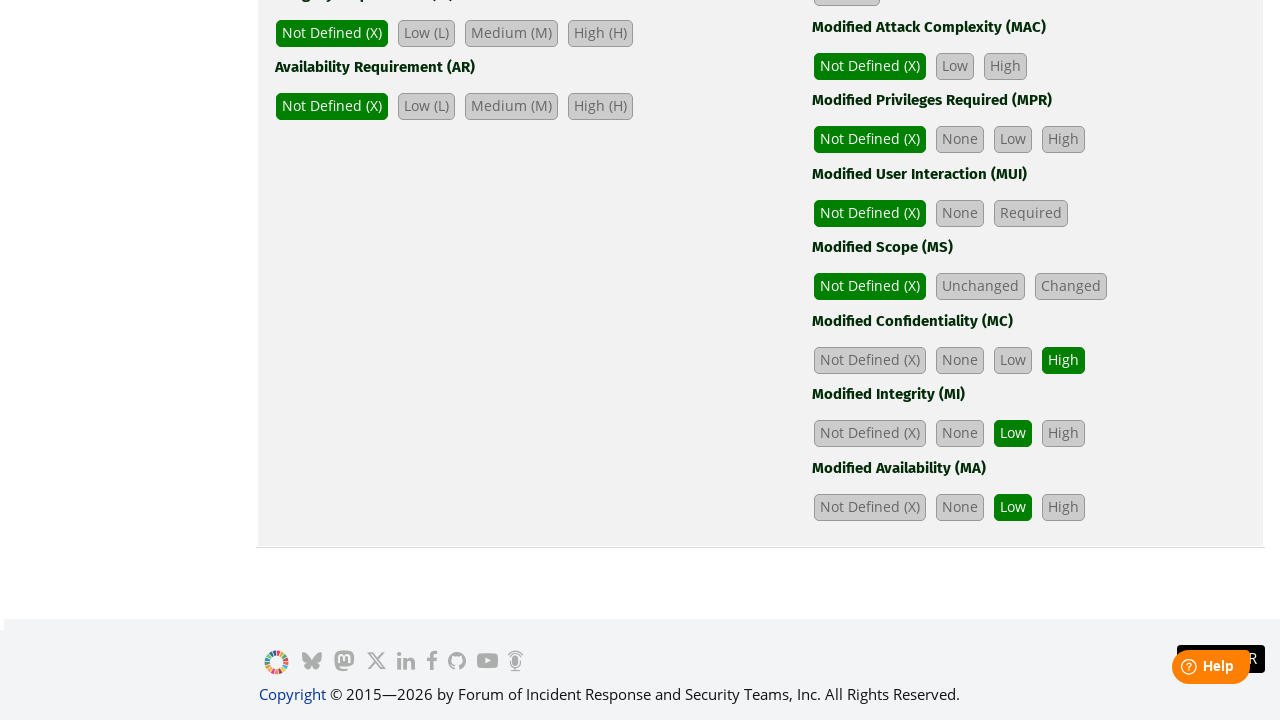